Tests that the Clear completed button displays correct text

Starting URL: https://demo.playwright.dev/todomvc

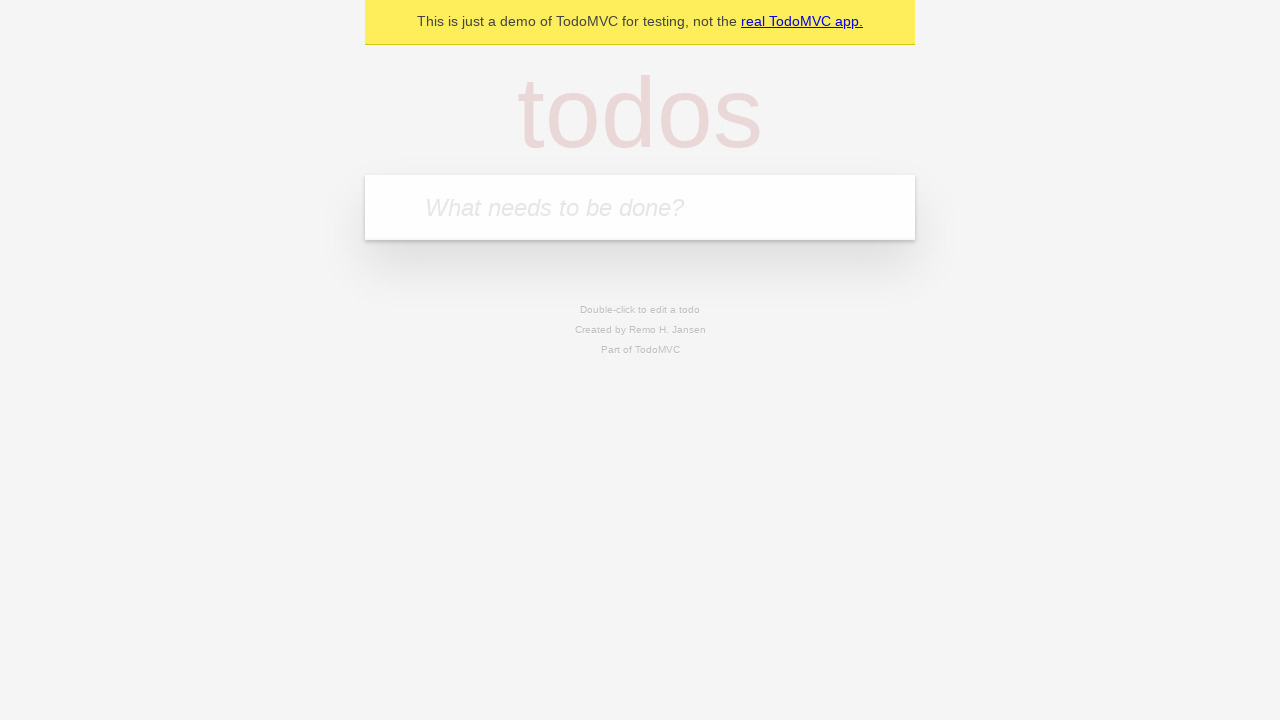

Filled new todo input with 'buy some cheese' on .new-todo
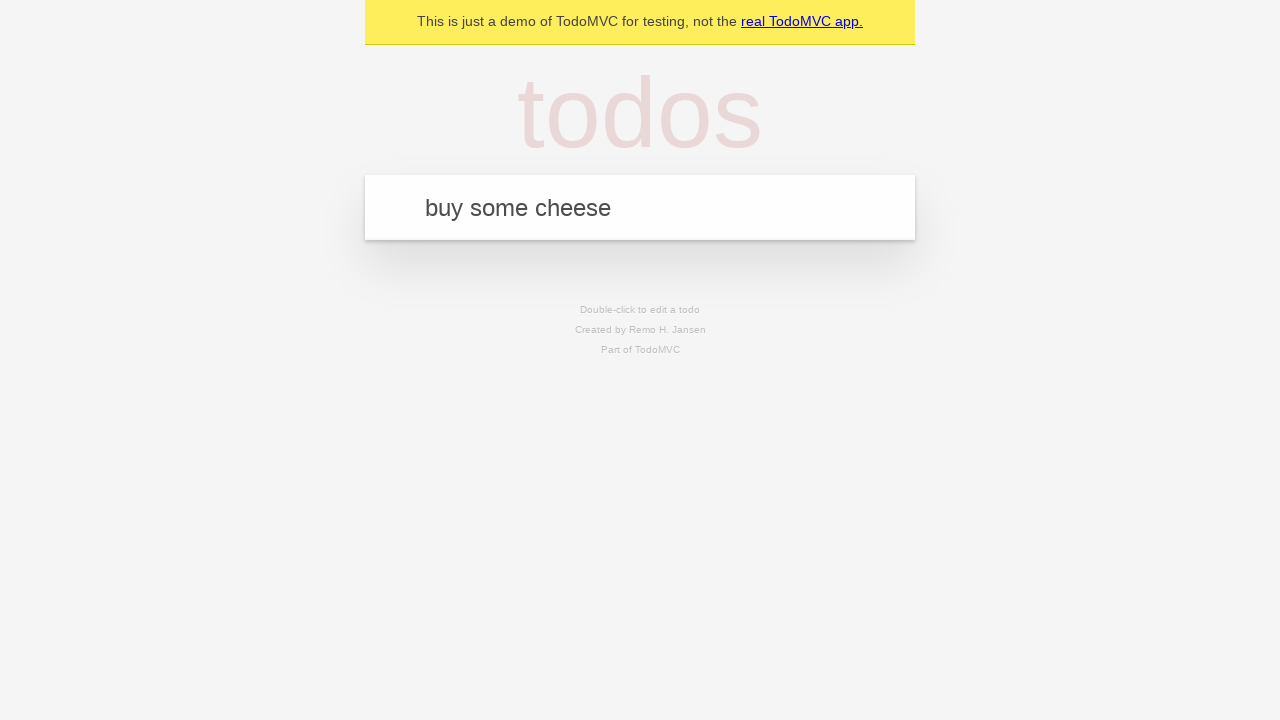

Pressed Enter to create first todo on .new-todo
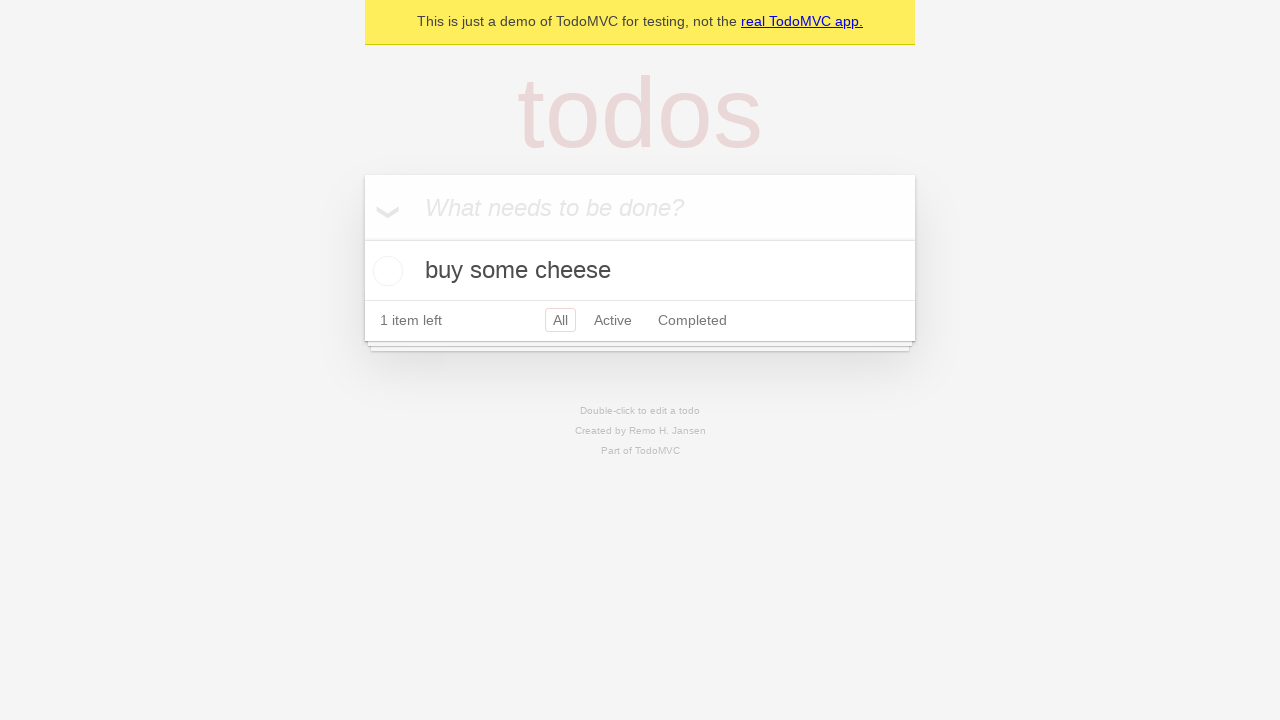

Filled new todo input with 'feed the cat' on .new-todo
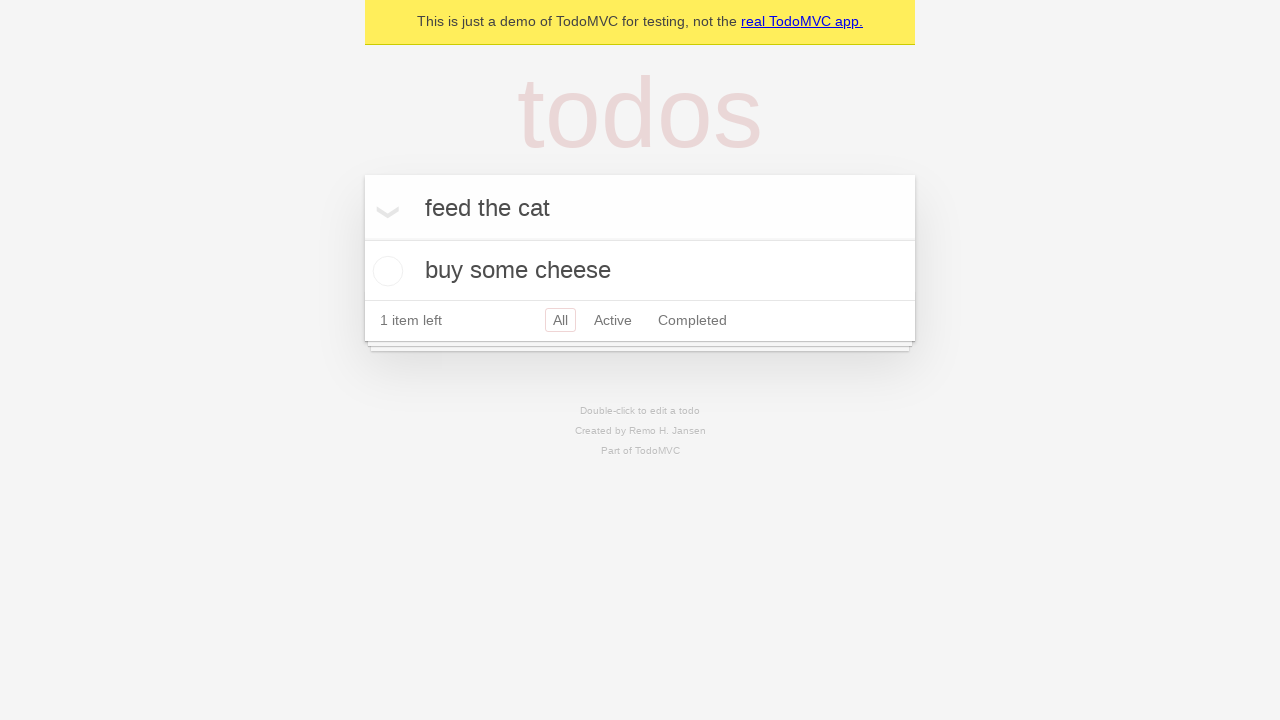

Pressed Enter to create second todo on .new-todo
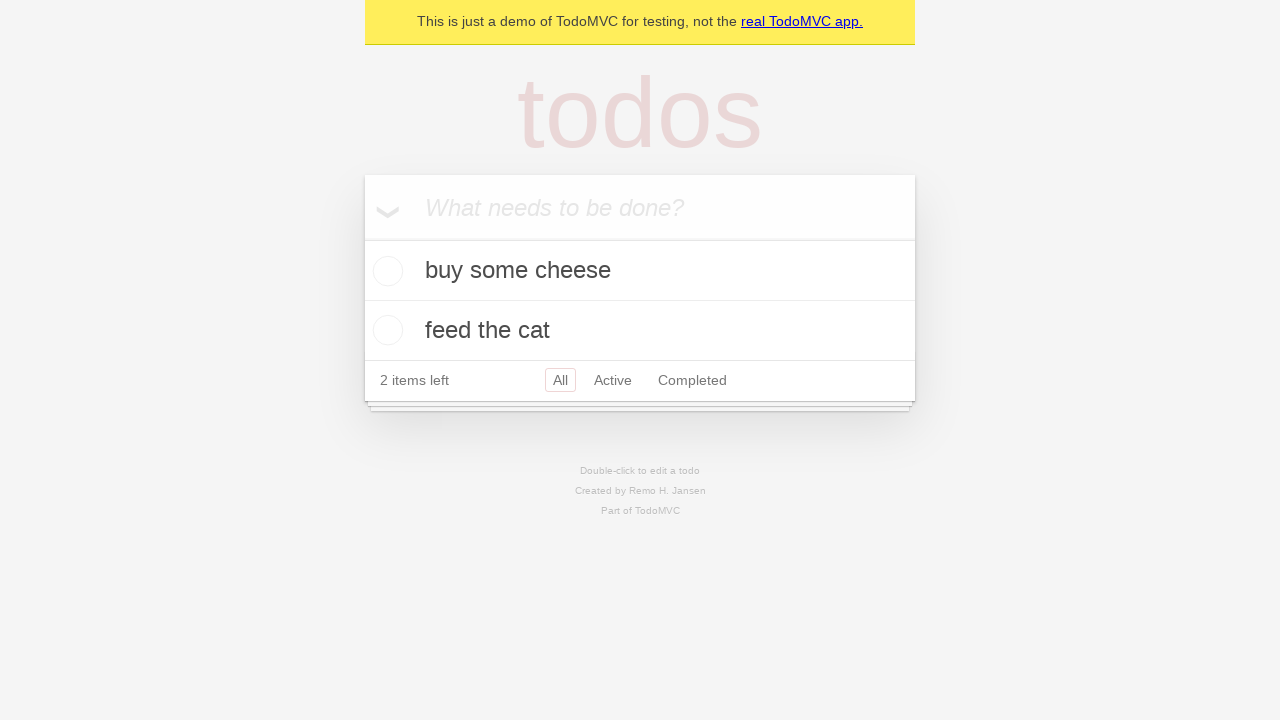

Filled new todo input with 'book a doctors appointment' on .new-todo
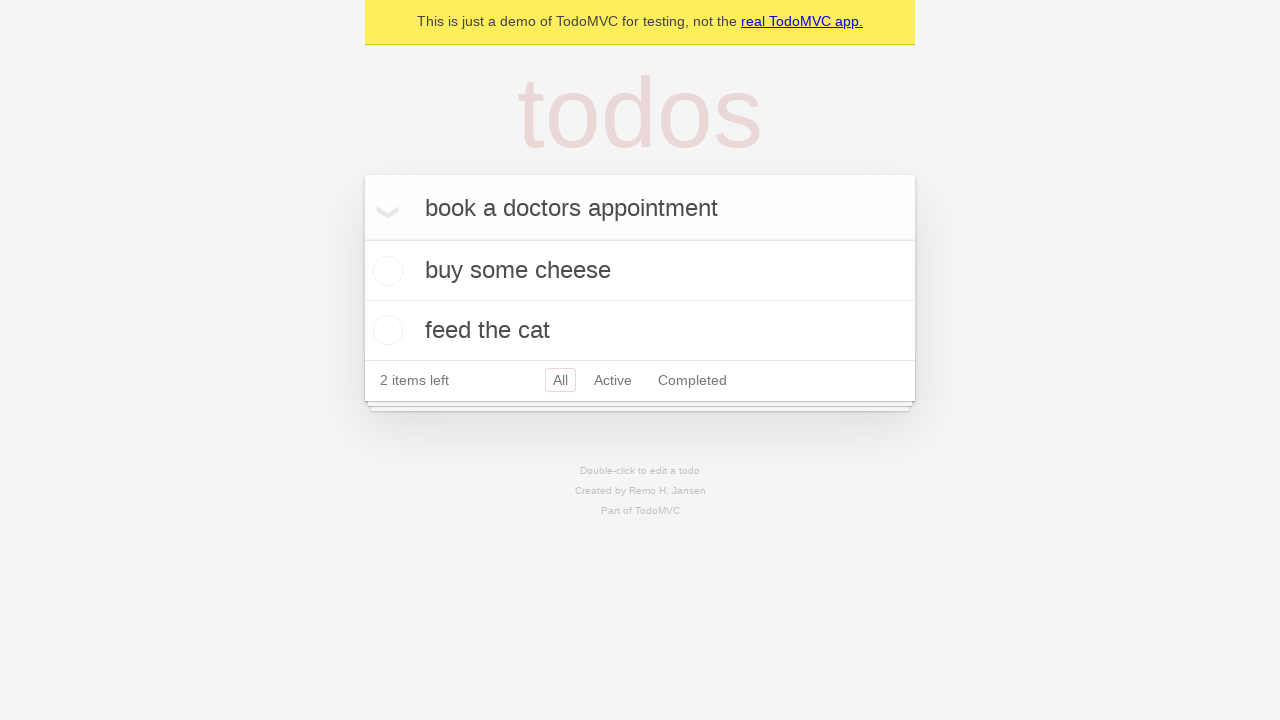

Pressed Enter to create third todo on .new-todo
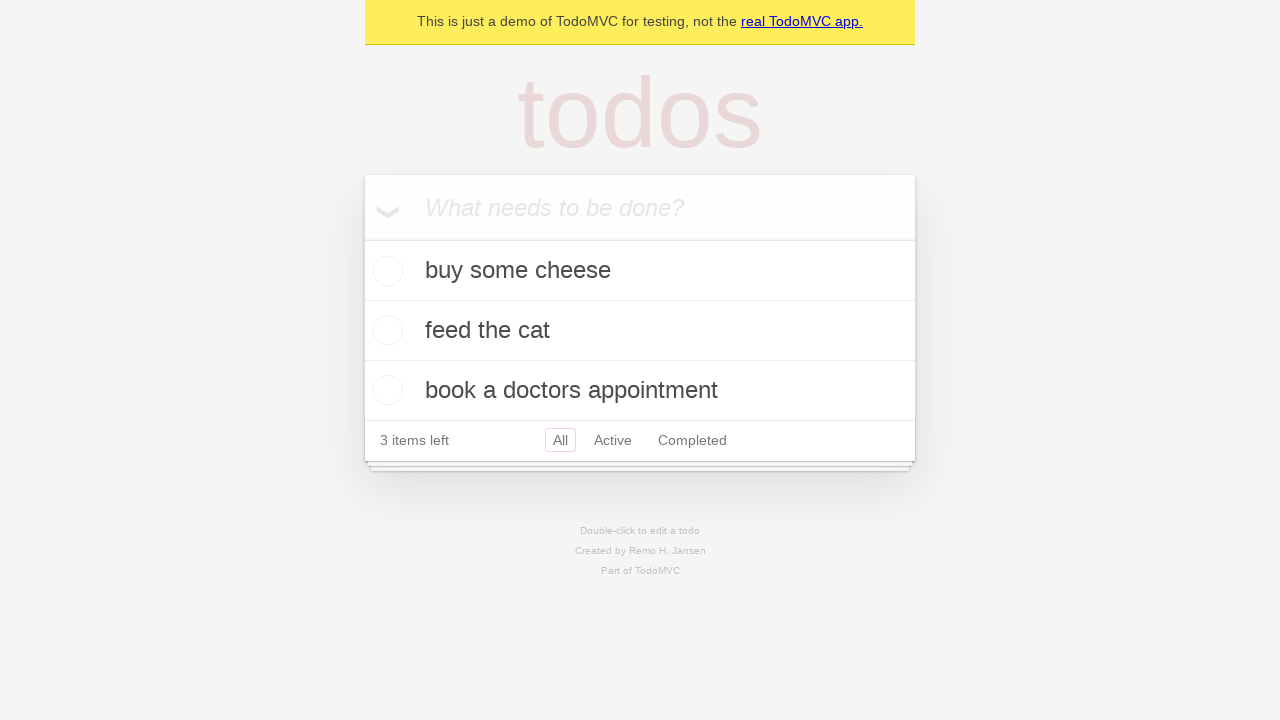

Waited for all three todos to be rendered
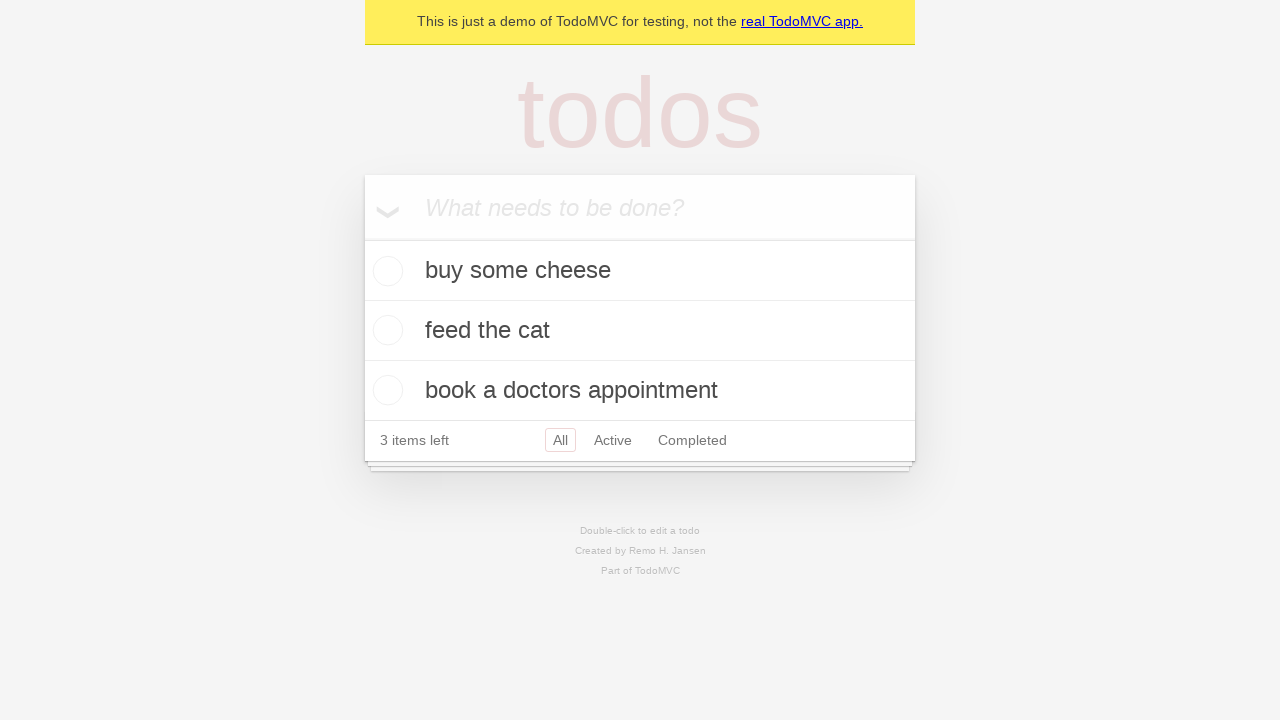

Checked the first todo item to mark it as completed at (385, 271) on .todo-list li .toggle >> nth=0
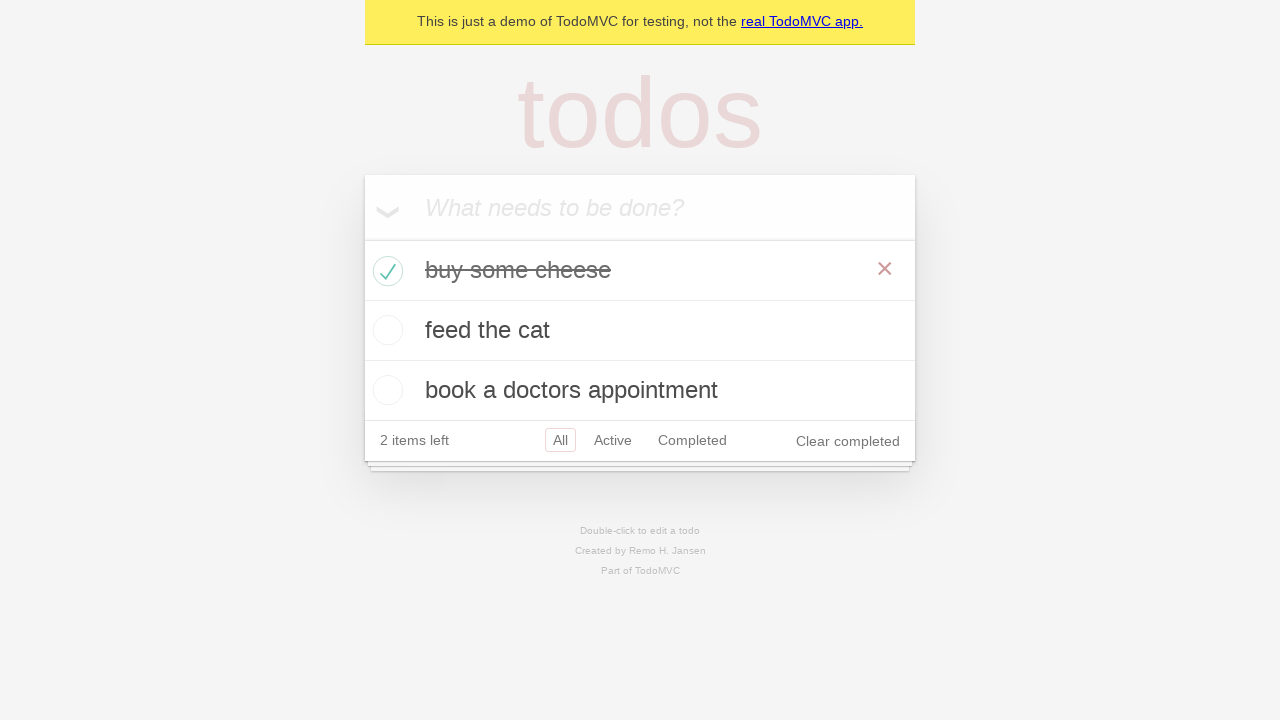

Clear completed button is now visible
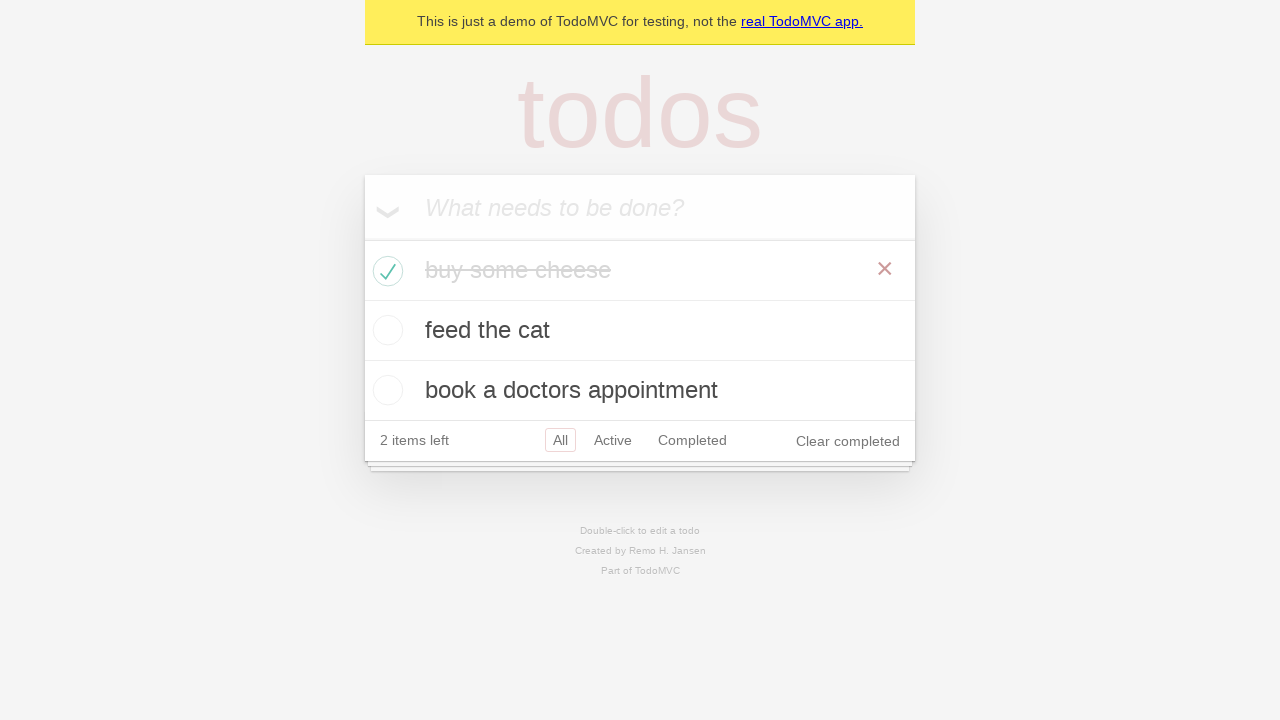

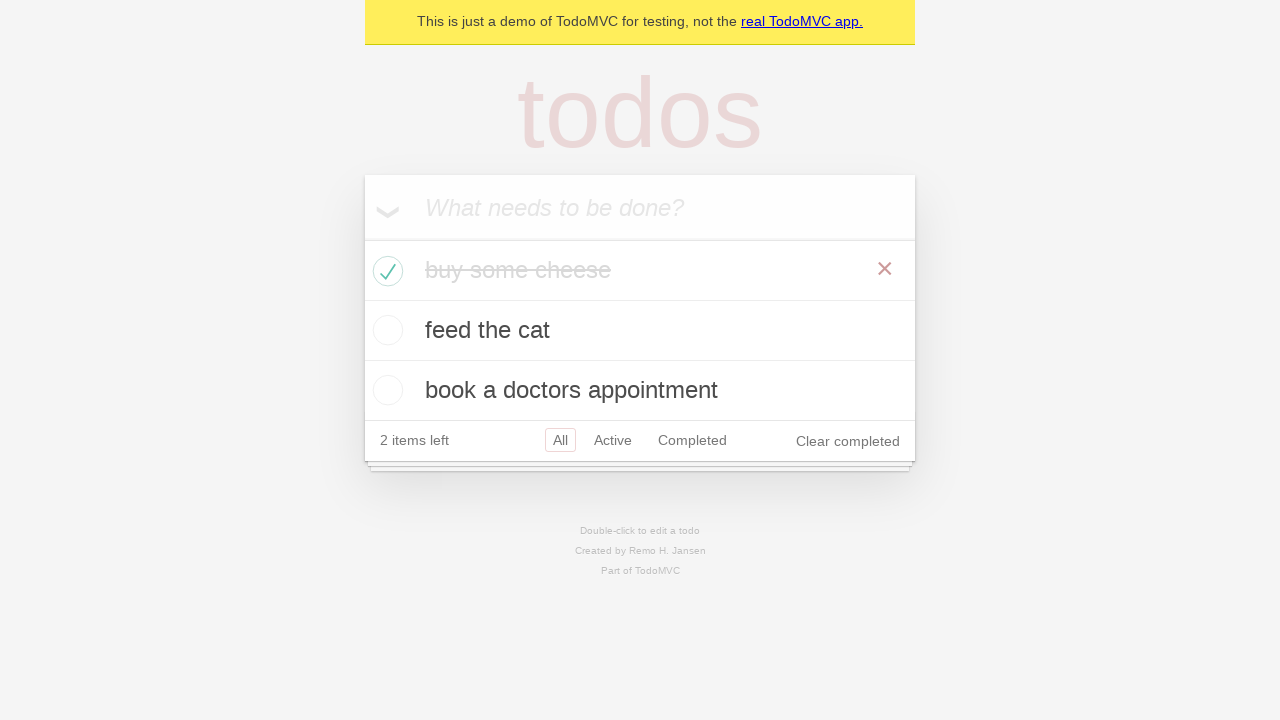